Navigates to PTT hot news page and scrolls to load more content

Starting URL: https://www.pttweb.cc/hot/all/today

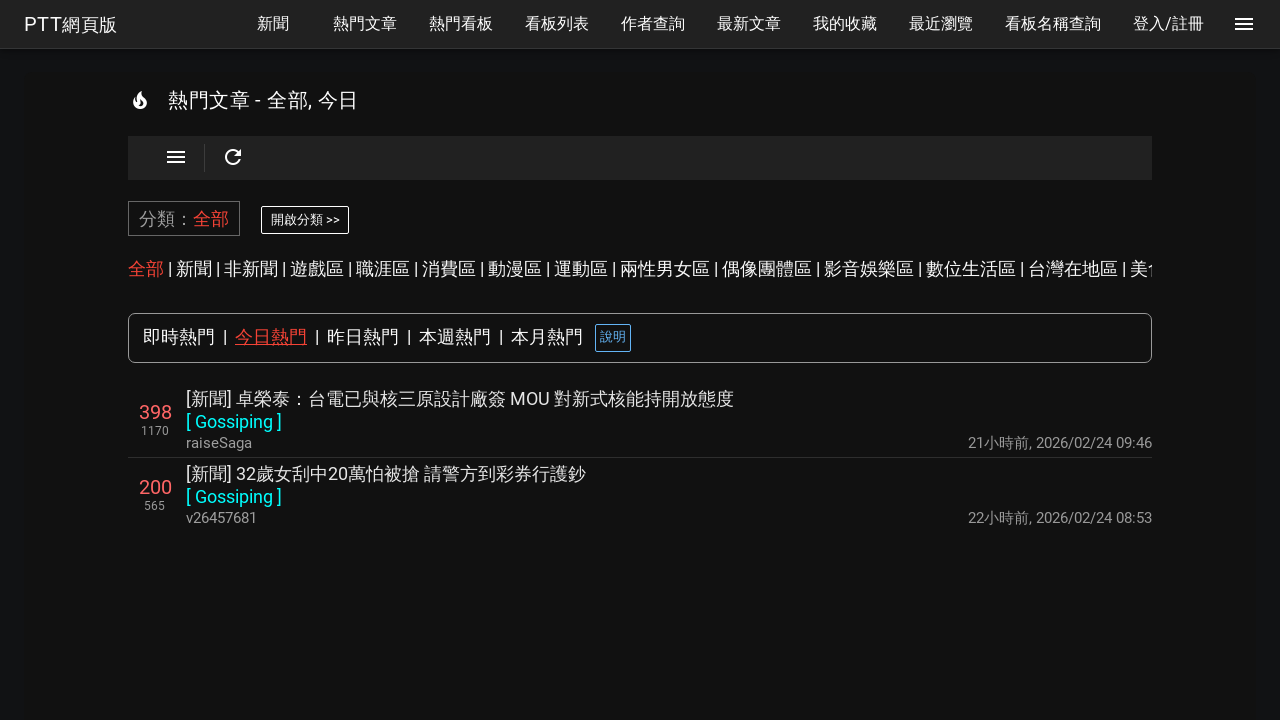

Waited for PTT hot news container to load
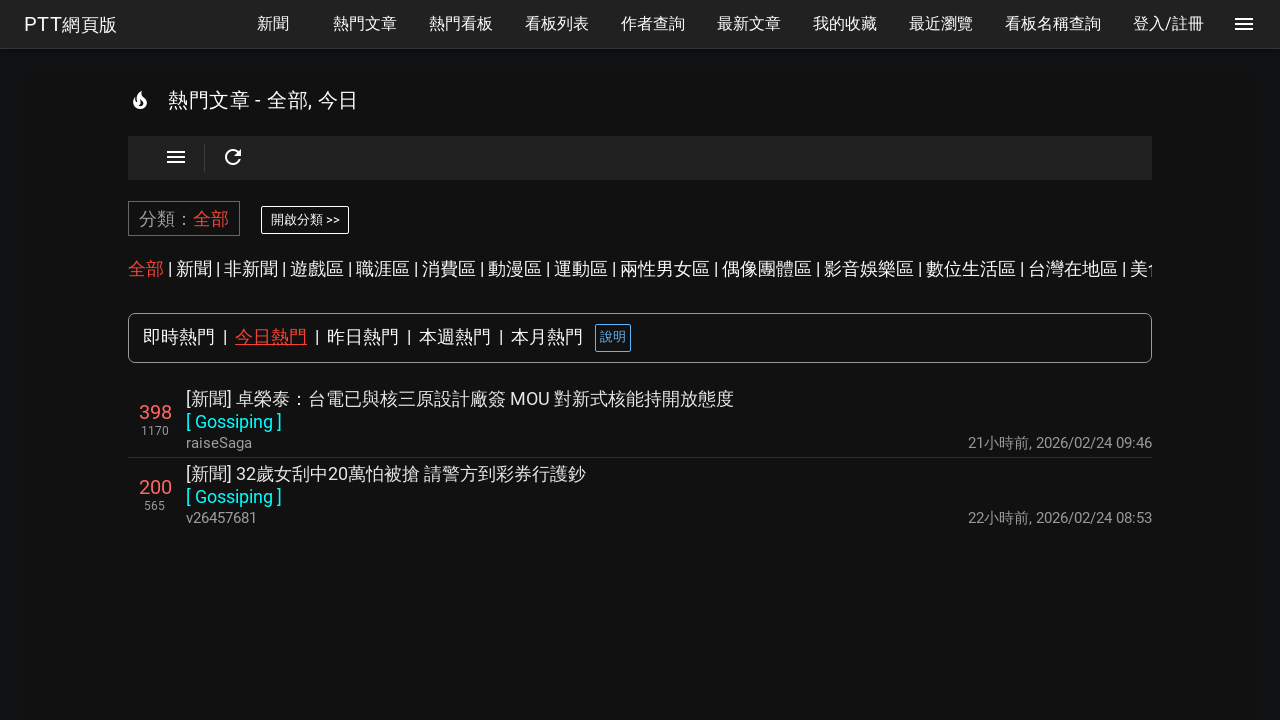

Retrieved screen height for scrolling calculation
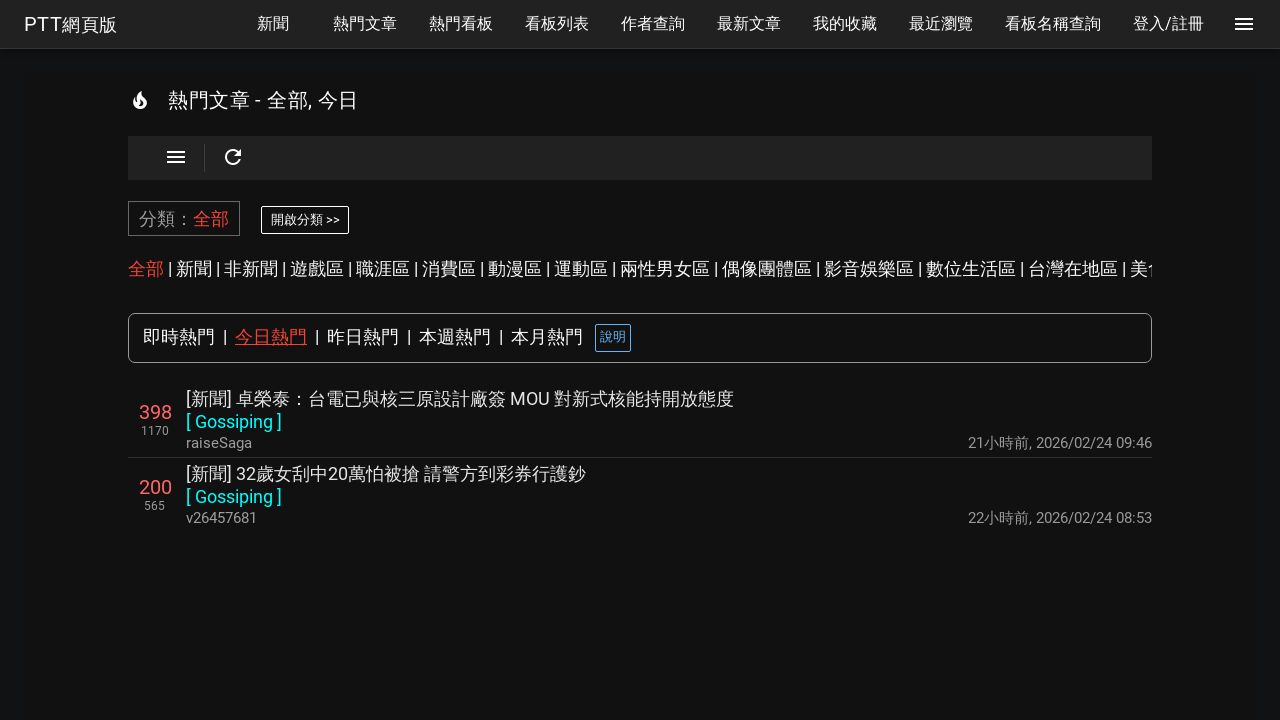

Scrolled down to 1x screen height to load more content
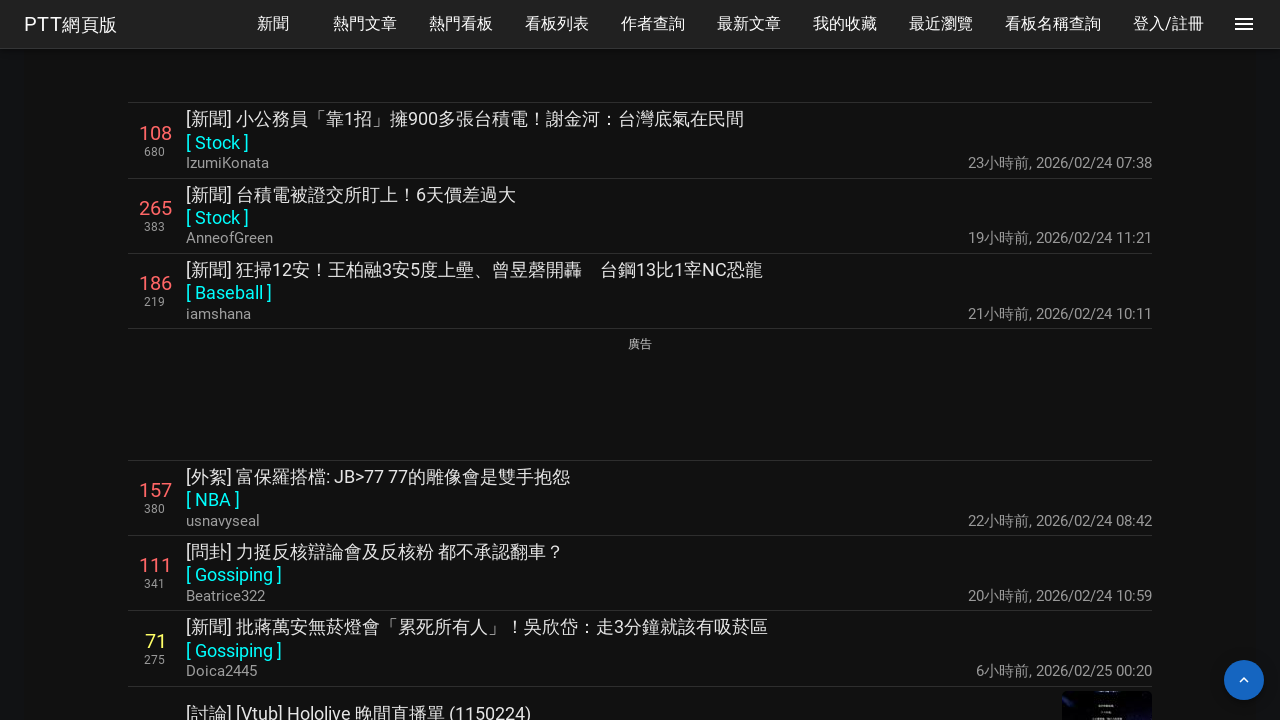

Waited 15 seconds for content to load after first scroll
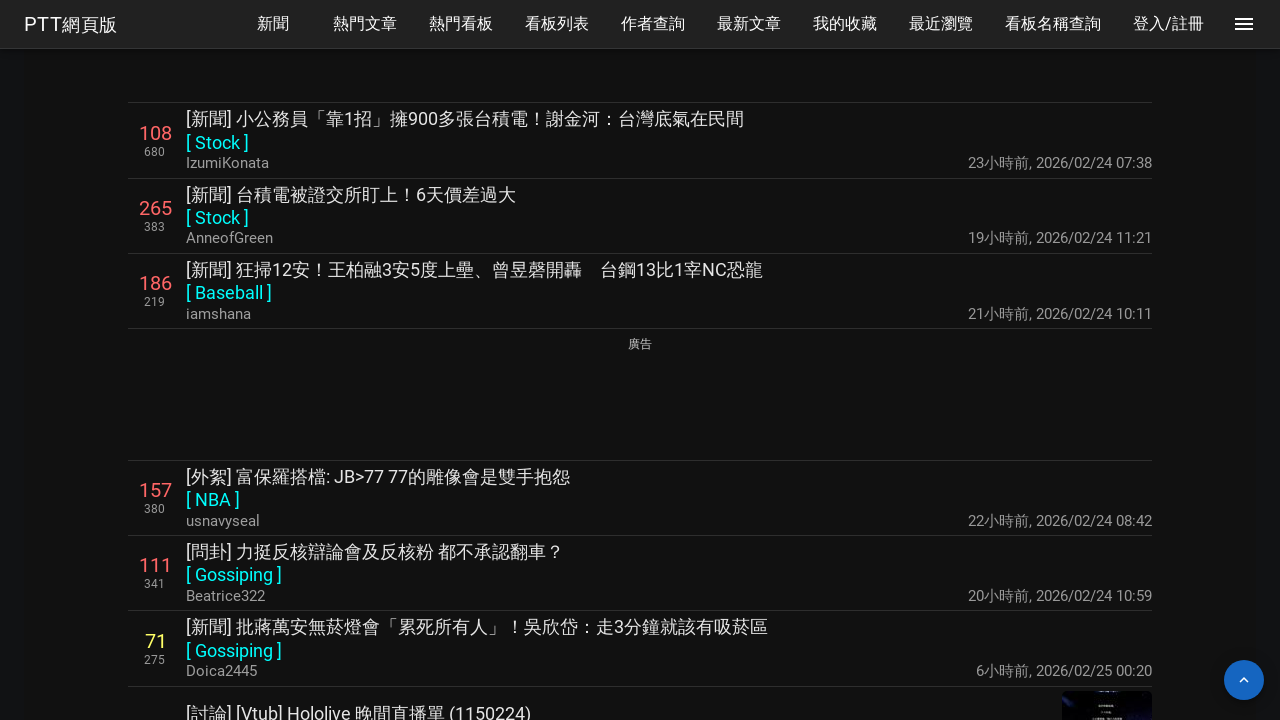

Scrolled down to 2x screen height to load additional content
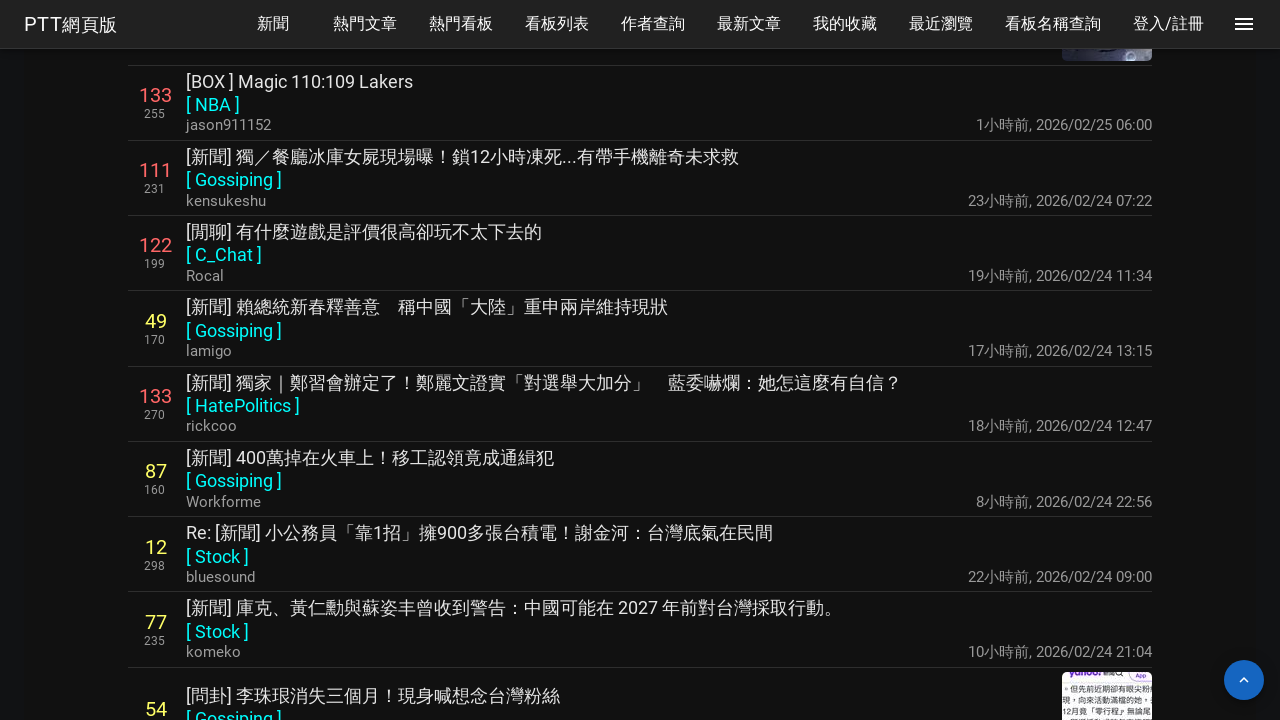

Waited 15 seconds for content to load after second scroll
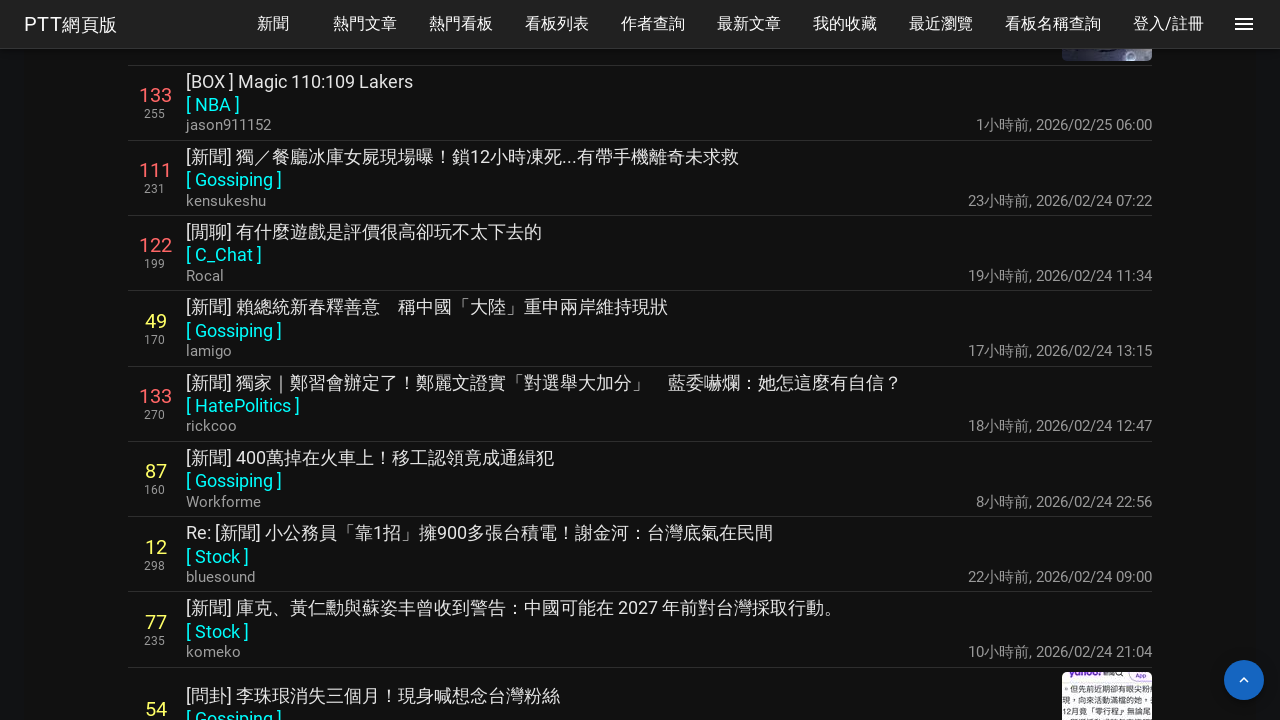

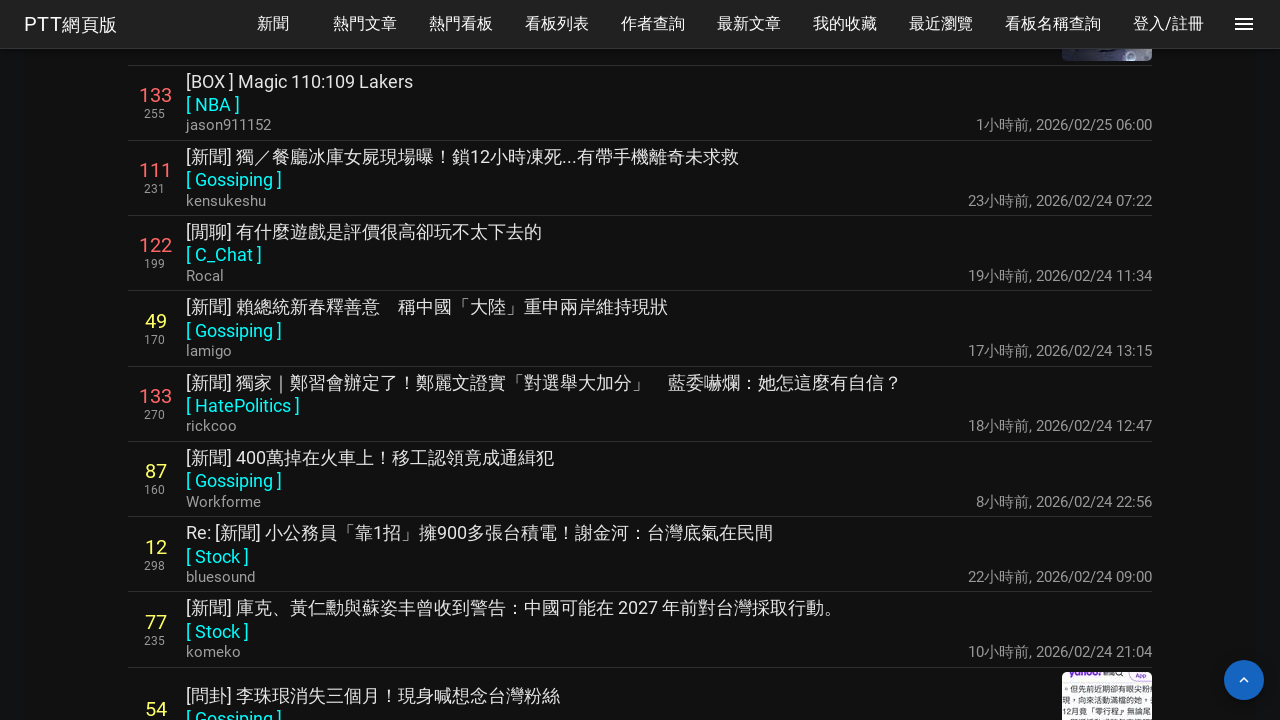